Tests file upload functionality by selecting a file via the file input element and submitting the upload form, then verifying the uploaded filename is displayed on the confirmation page.

Starting URL: http://the-internet.herokuapp.com/upload

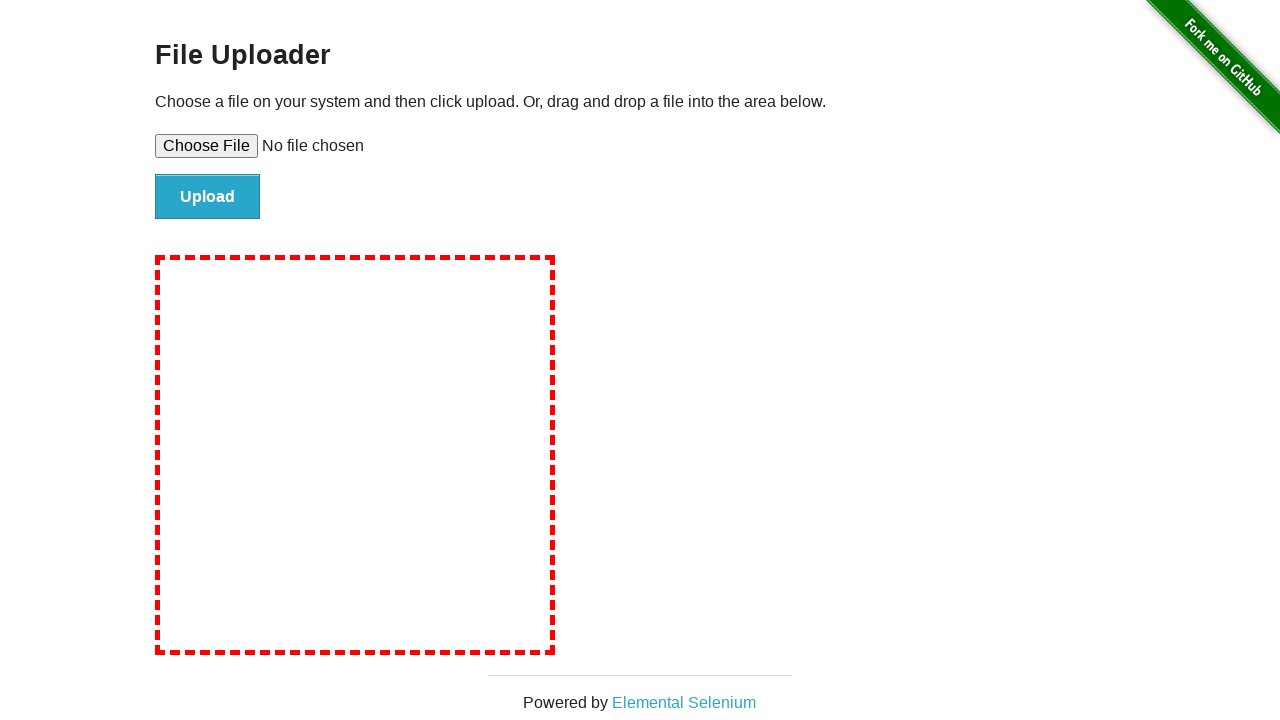

Created temporary test file for upload at /tmp/test-upload-file.txt
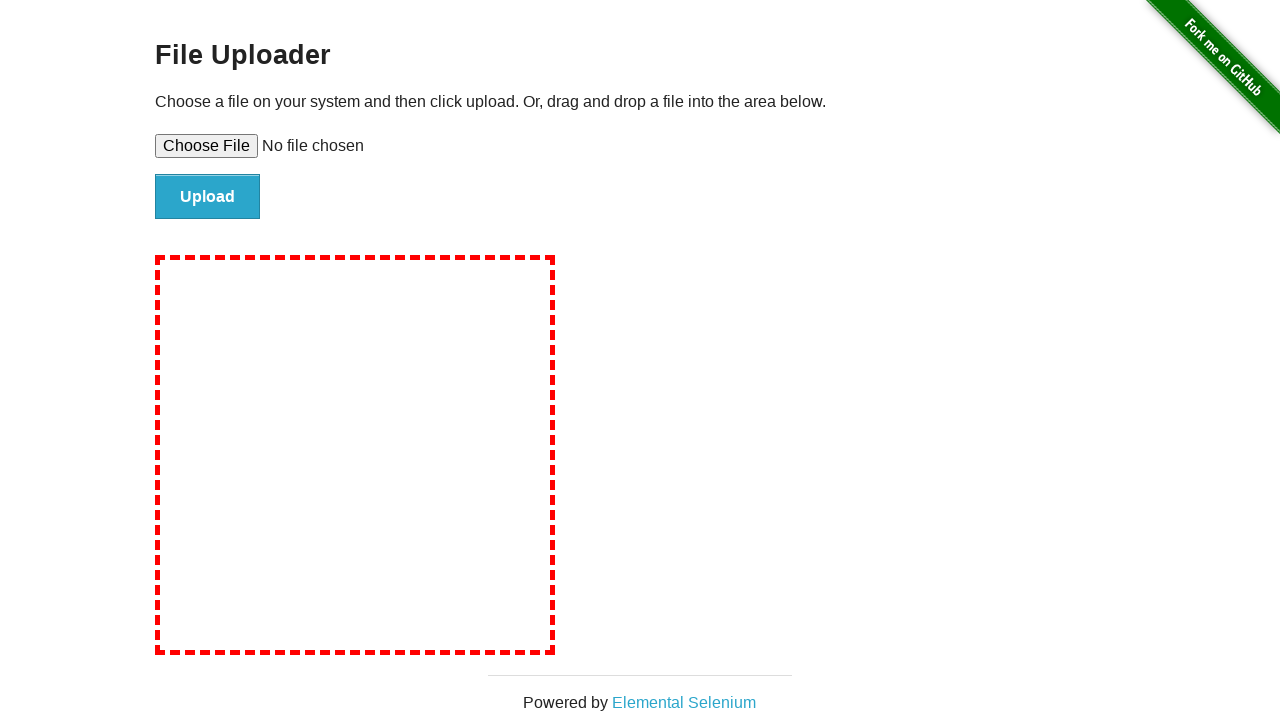

Selected file for upload via file input element
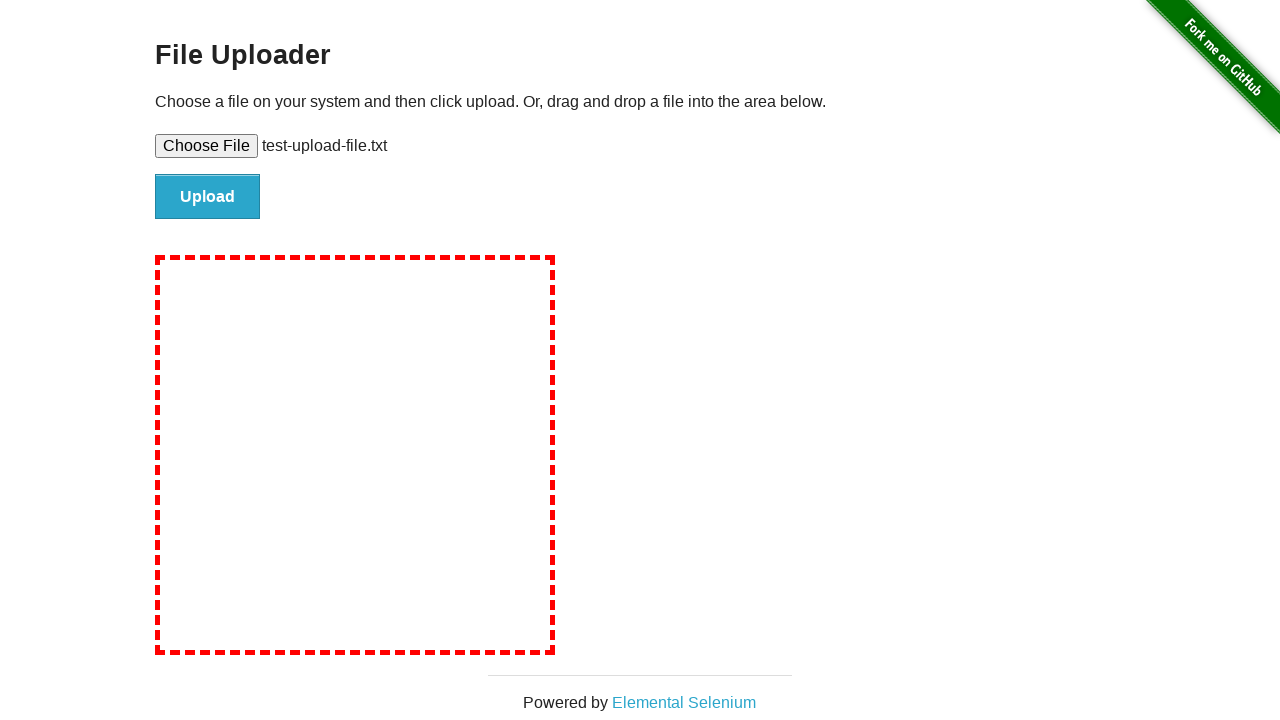

Clicked submit button to upload the file at (208, 197) on #file-submit
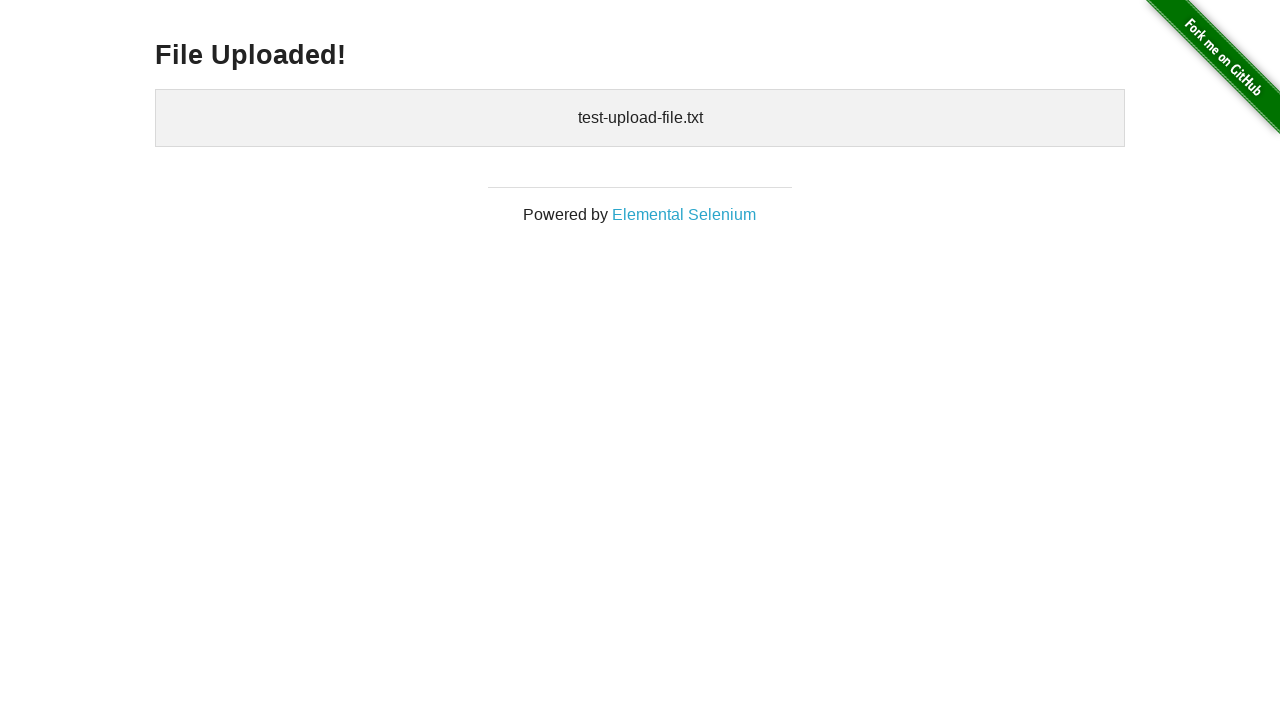

Verified uploaded files confirmation section appeared on page
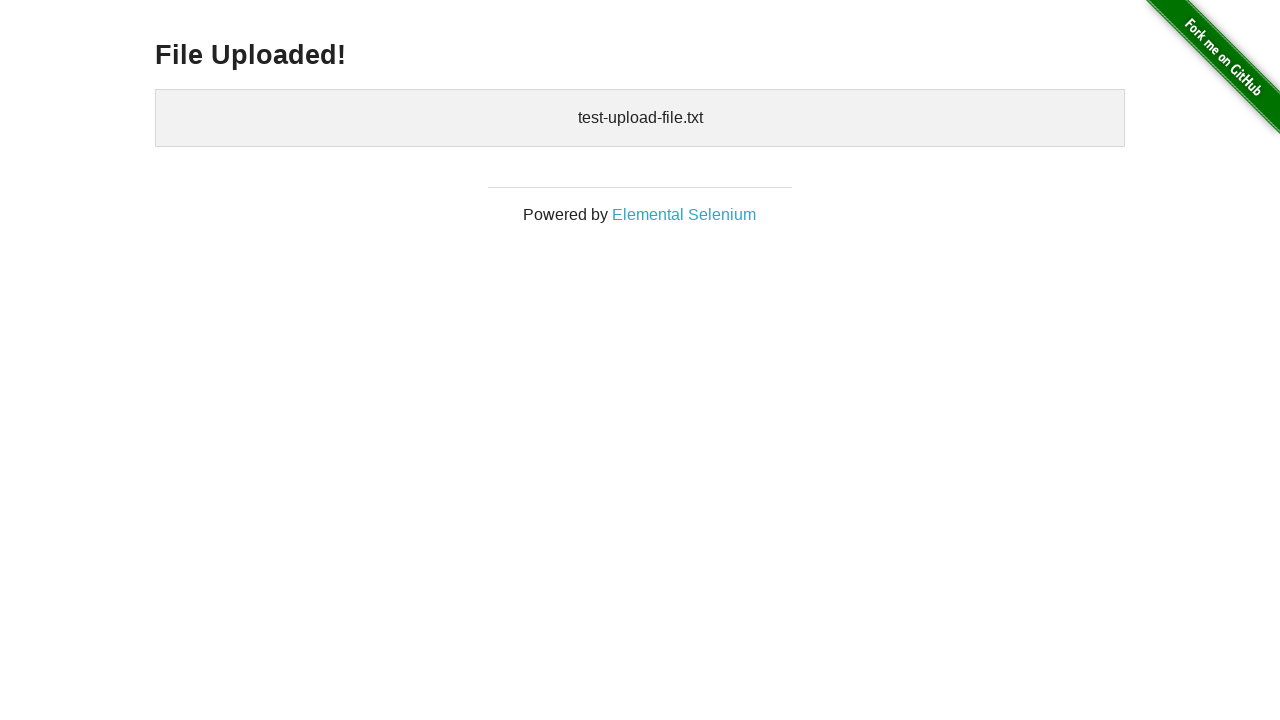

Cleaned up temporary test file
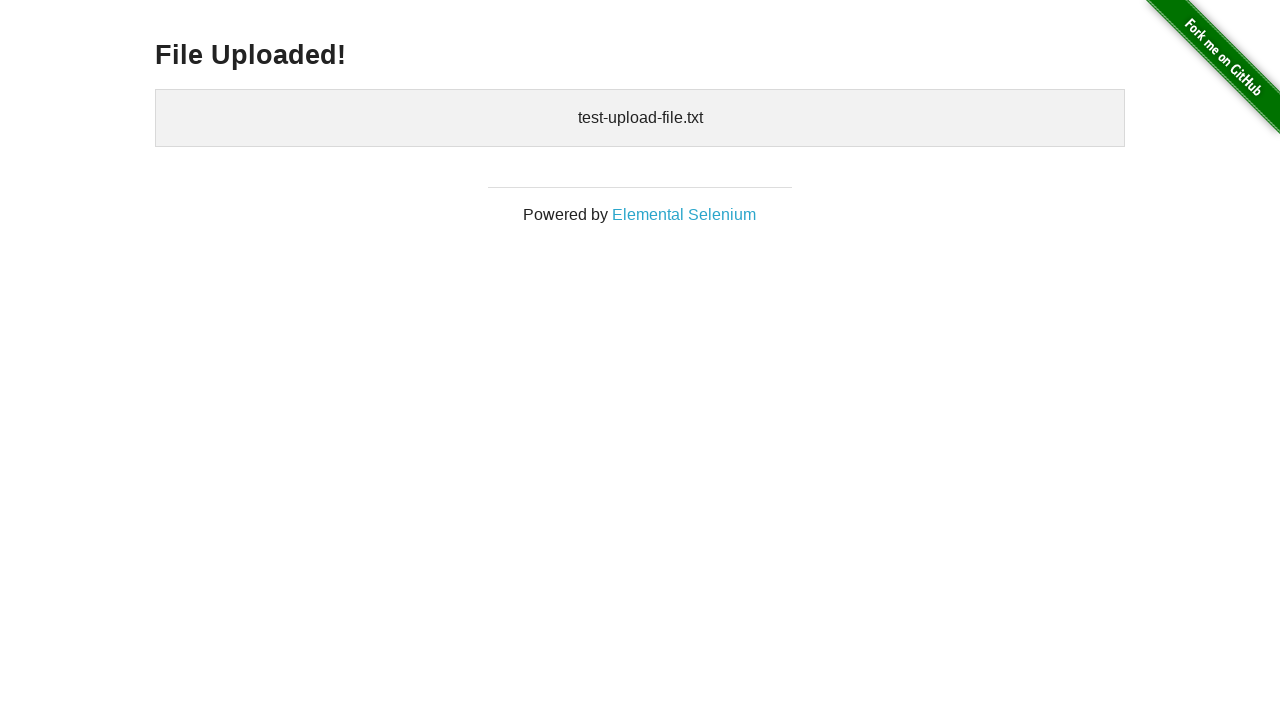

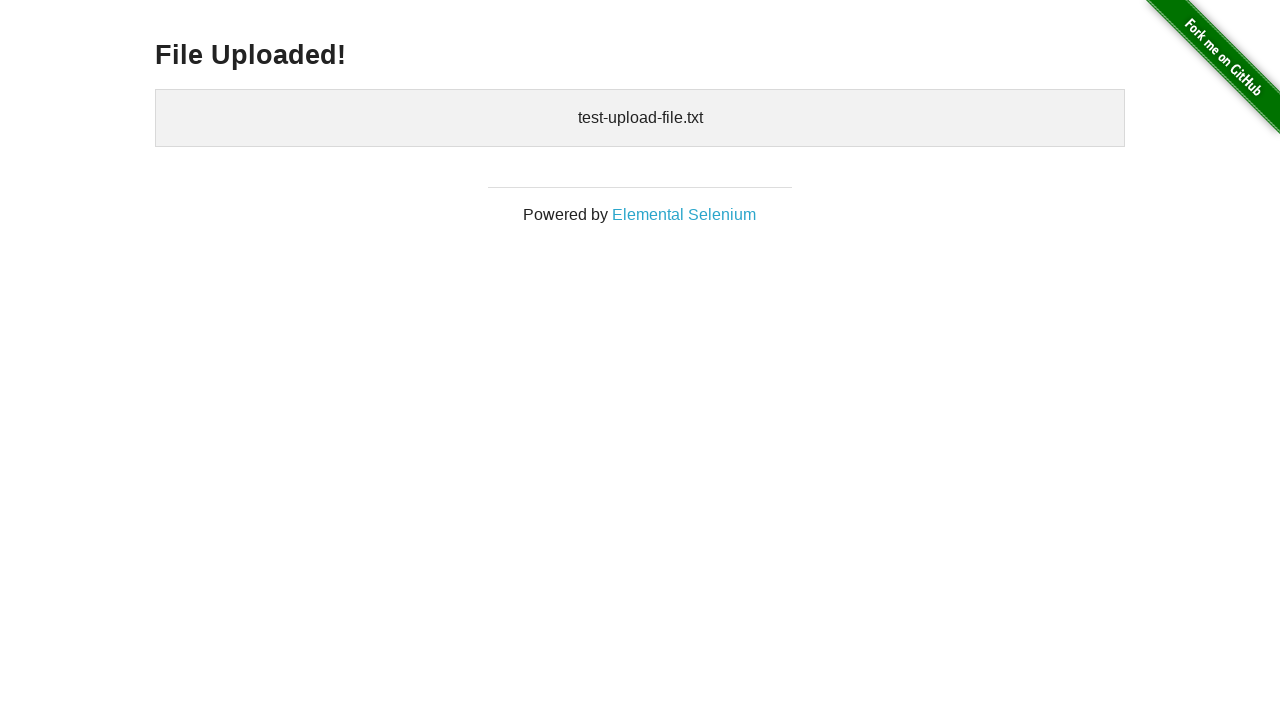